Tests a simple form by filling in first name, last name, city, and country fields using different element locator strategies, then submits the form by clicking a button.

Starting URL: http://suninjuly.github.io/simple_form_find_task.html

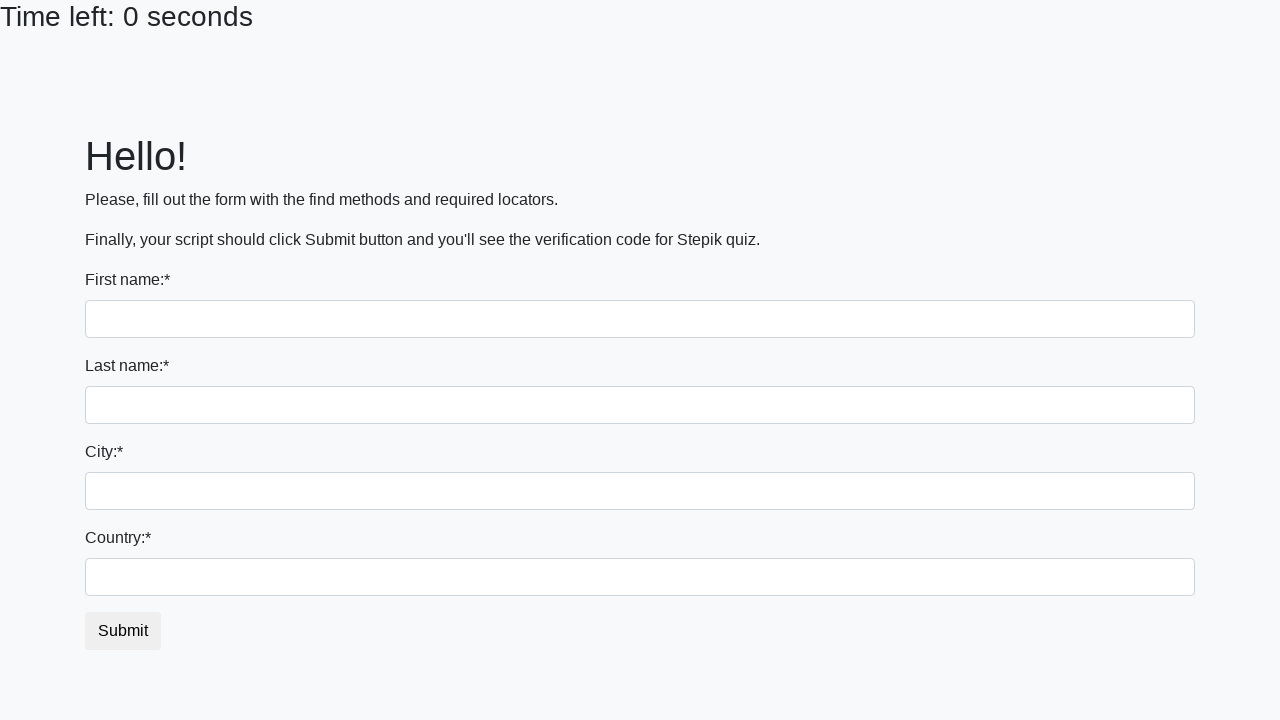

Filled first name field with 'Ivan' using tag name selector on input
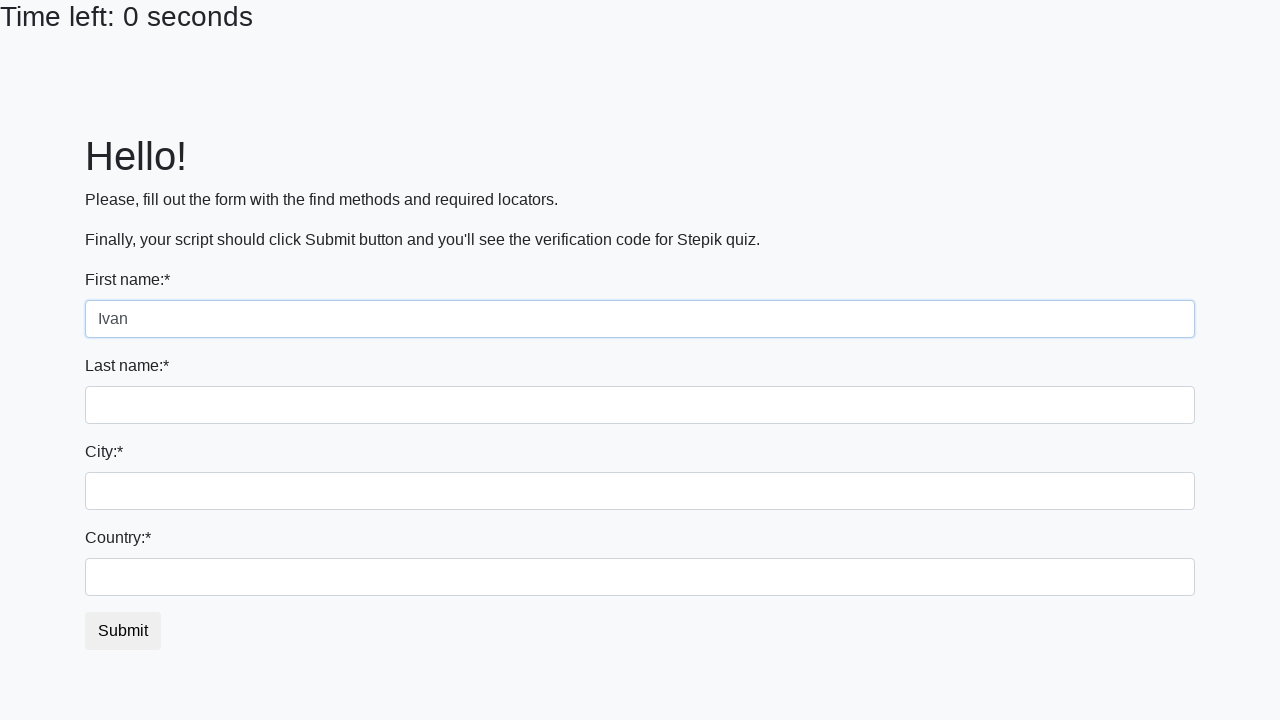

Filled last name field with 'Petrov' using name attribute selector on input[name='last_name']
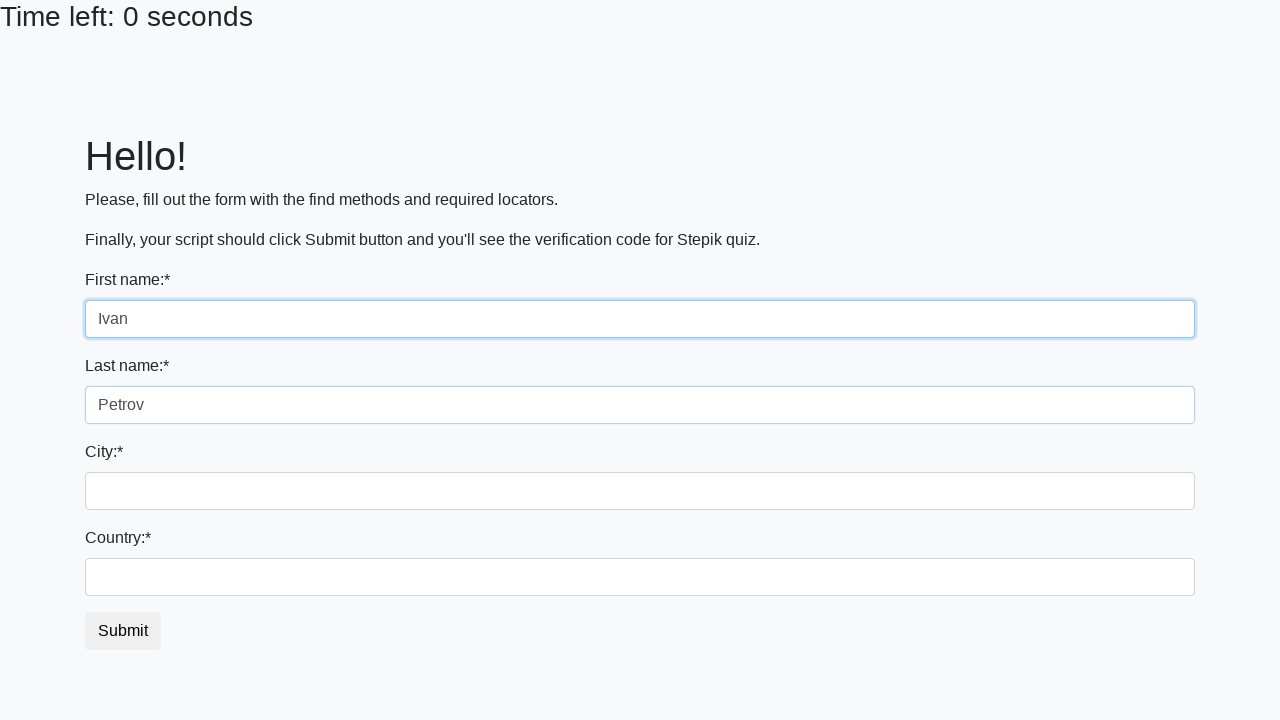

Filled city field with 'Smolensk' using class name selector on .form-control.city
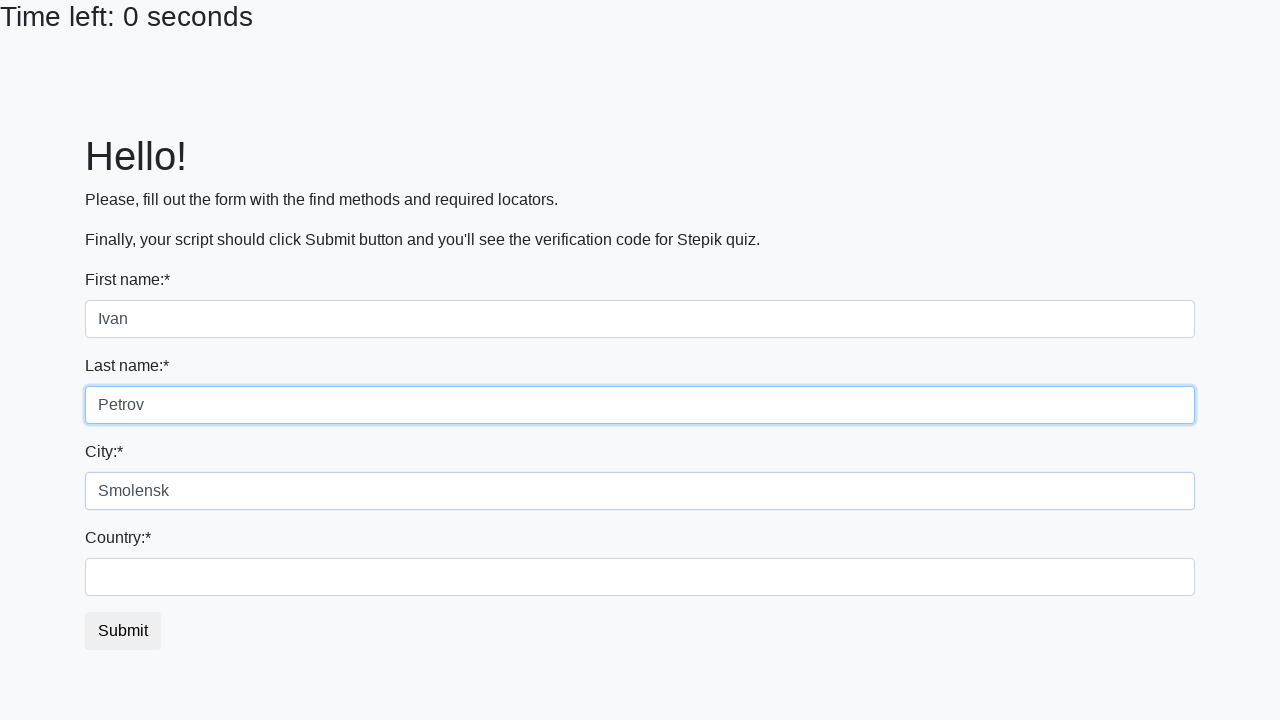

Filled country field with 'Russia' using ID selector on #country
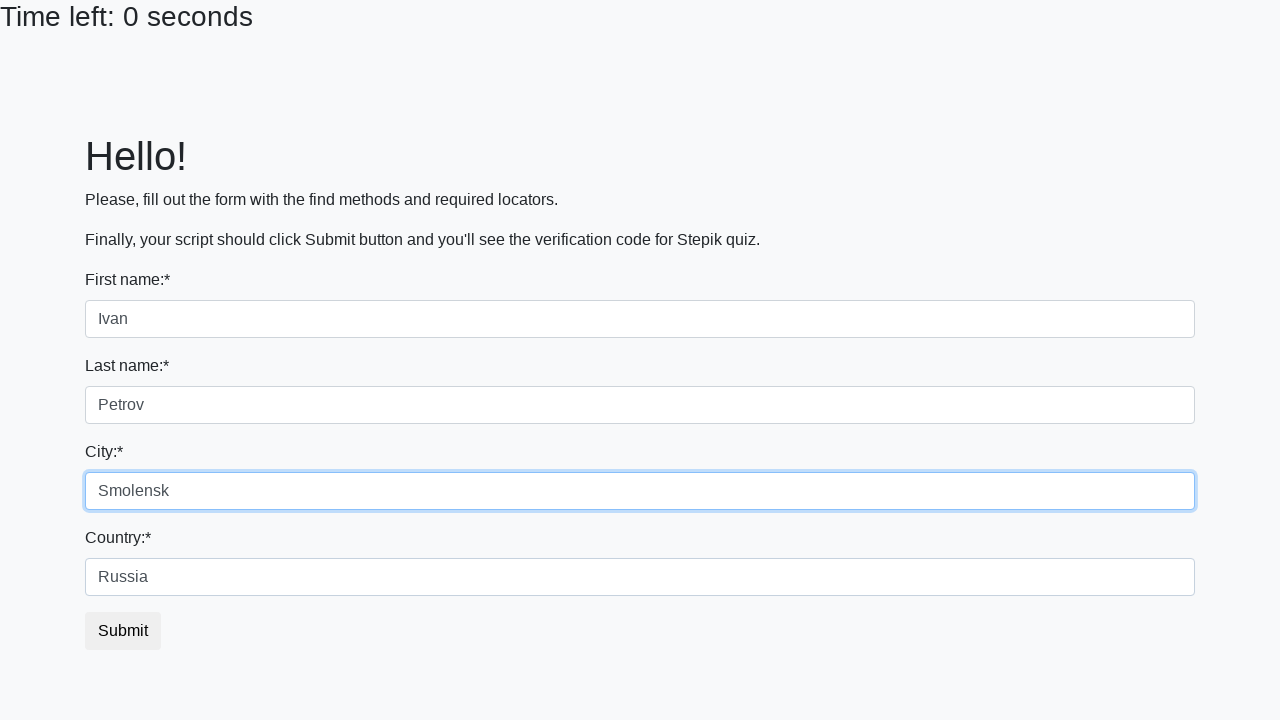

Clicked submit button to submit the form at (123, 631) on button.btn
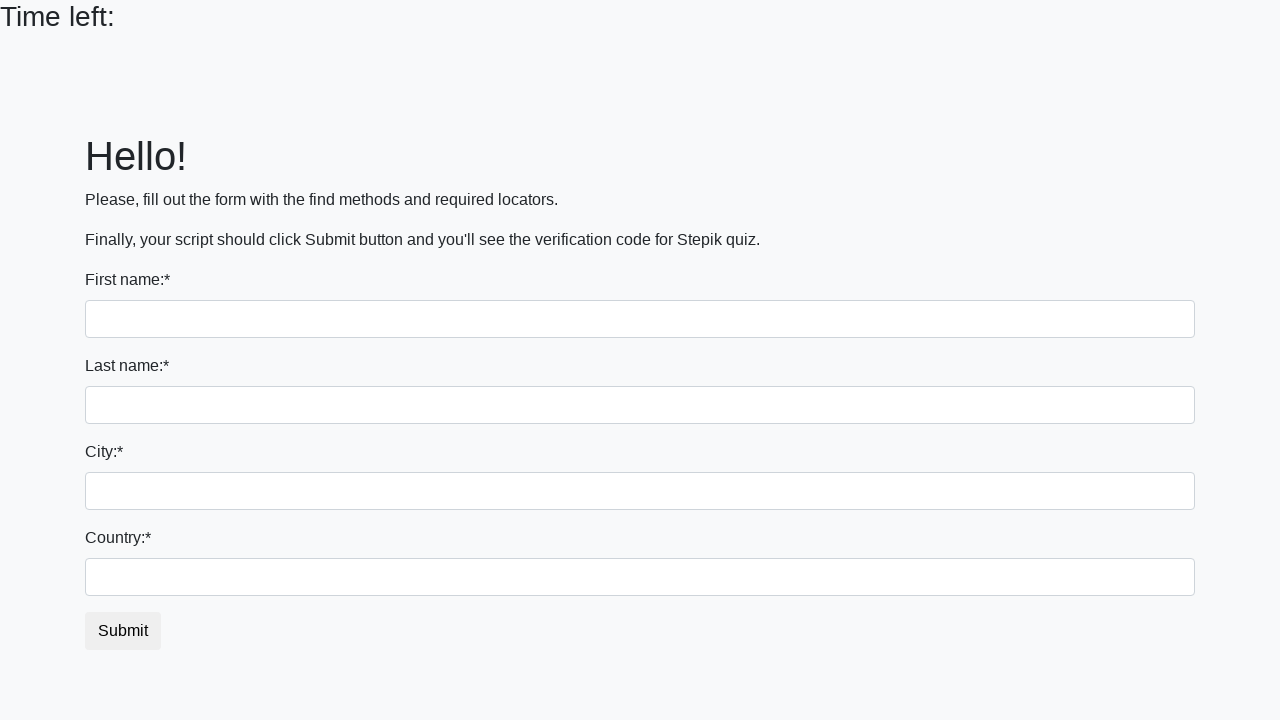

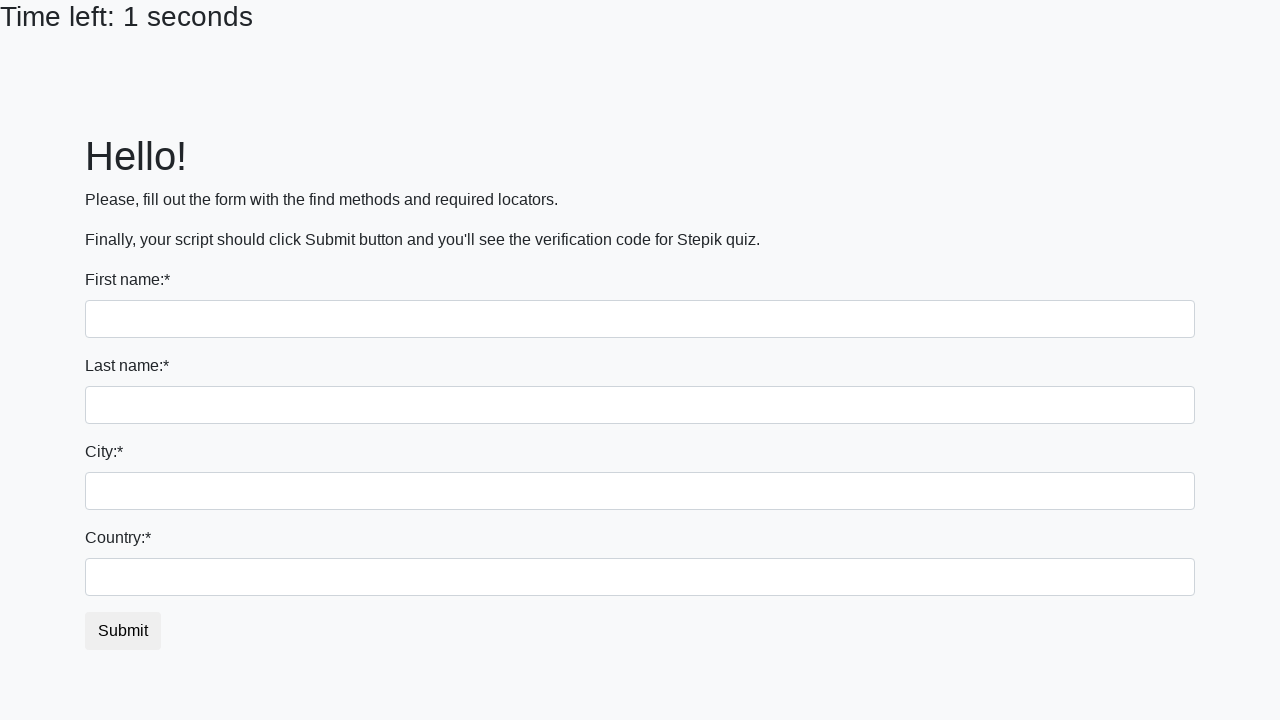